Tests a delayed button verification flow by clicking a verify button and checking for a successful message response

Starting URL: http://suninjuly.github.io/wait1.html

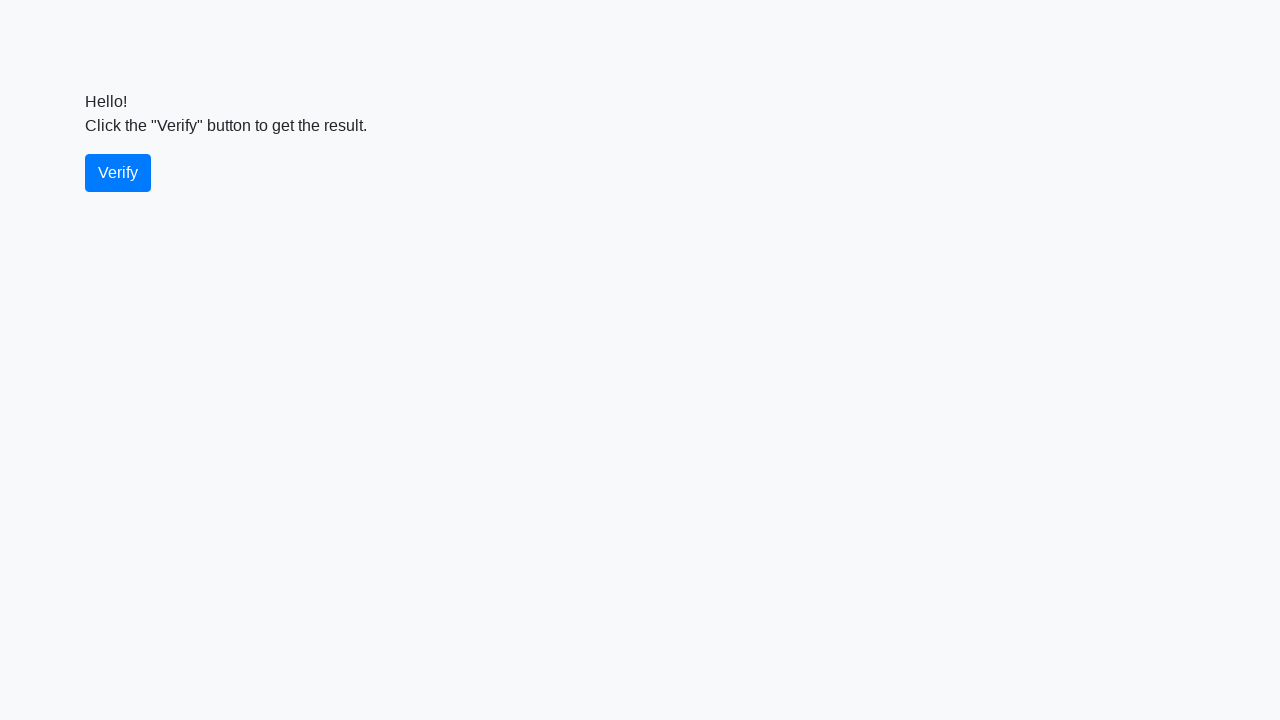

Waited for verify button to be available
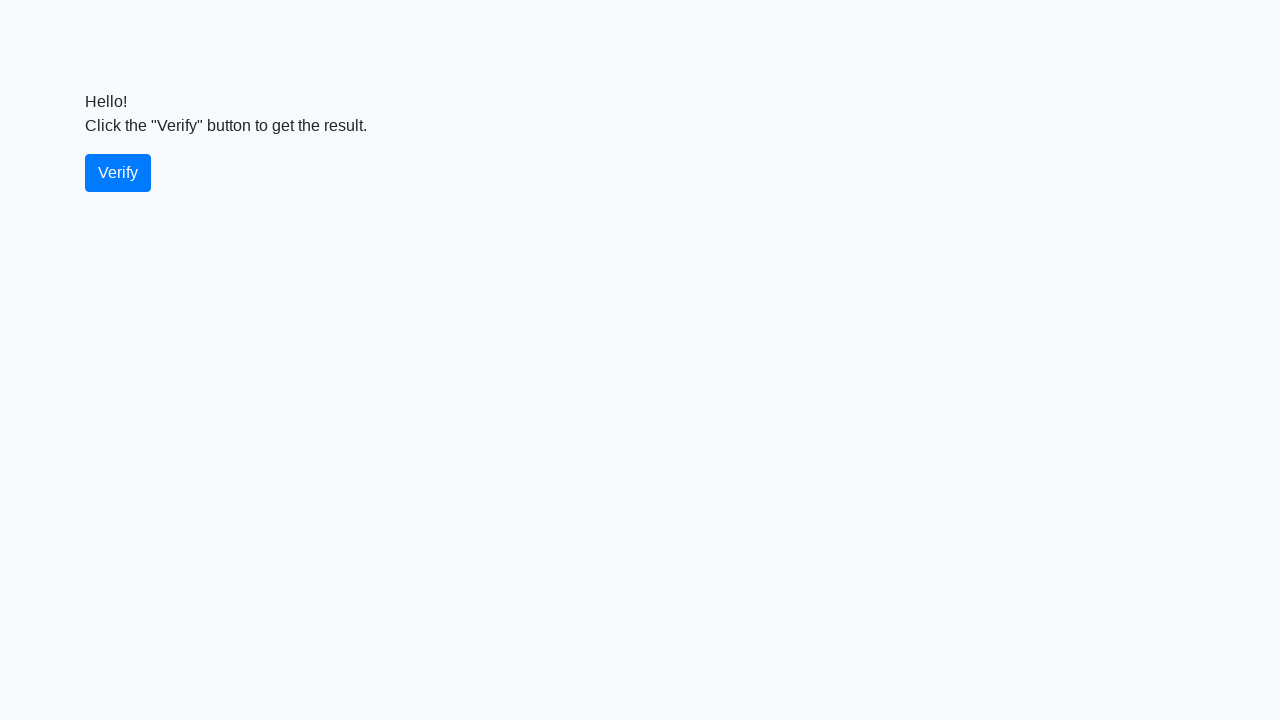

Clicked verify button at (118, 173) on #verify
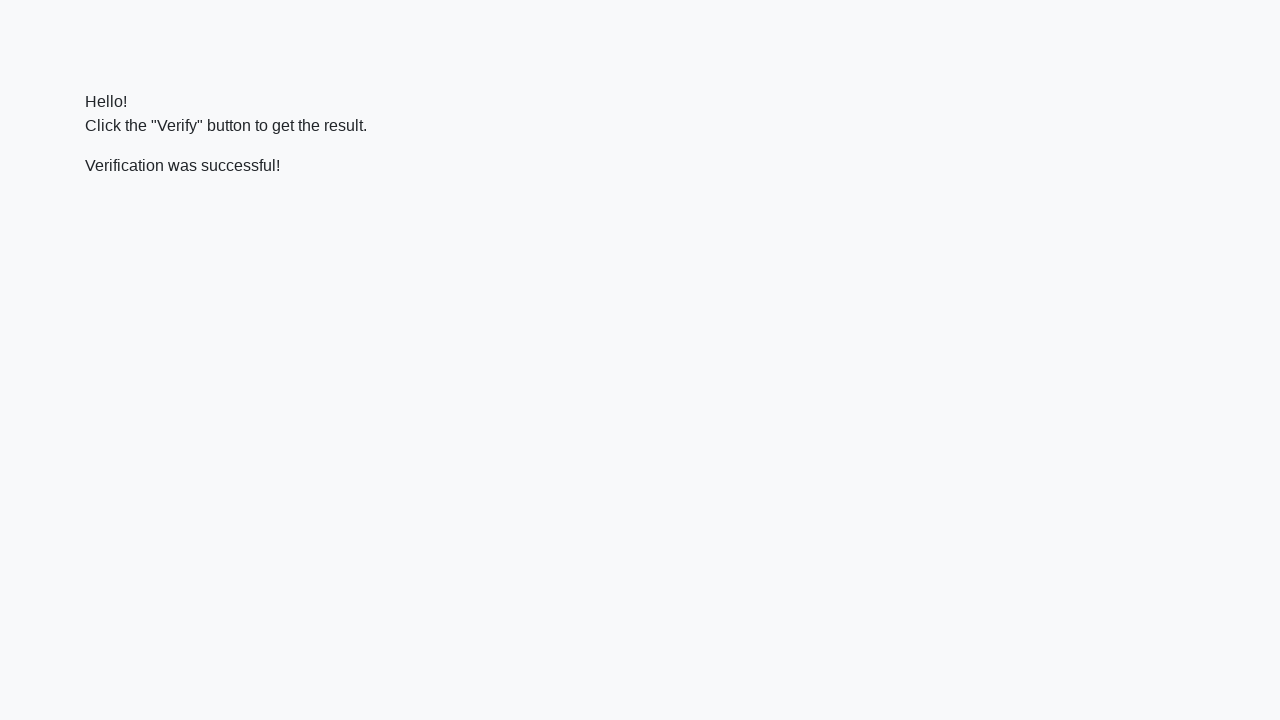

Waited for verification message to appear
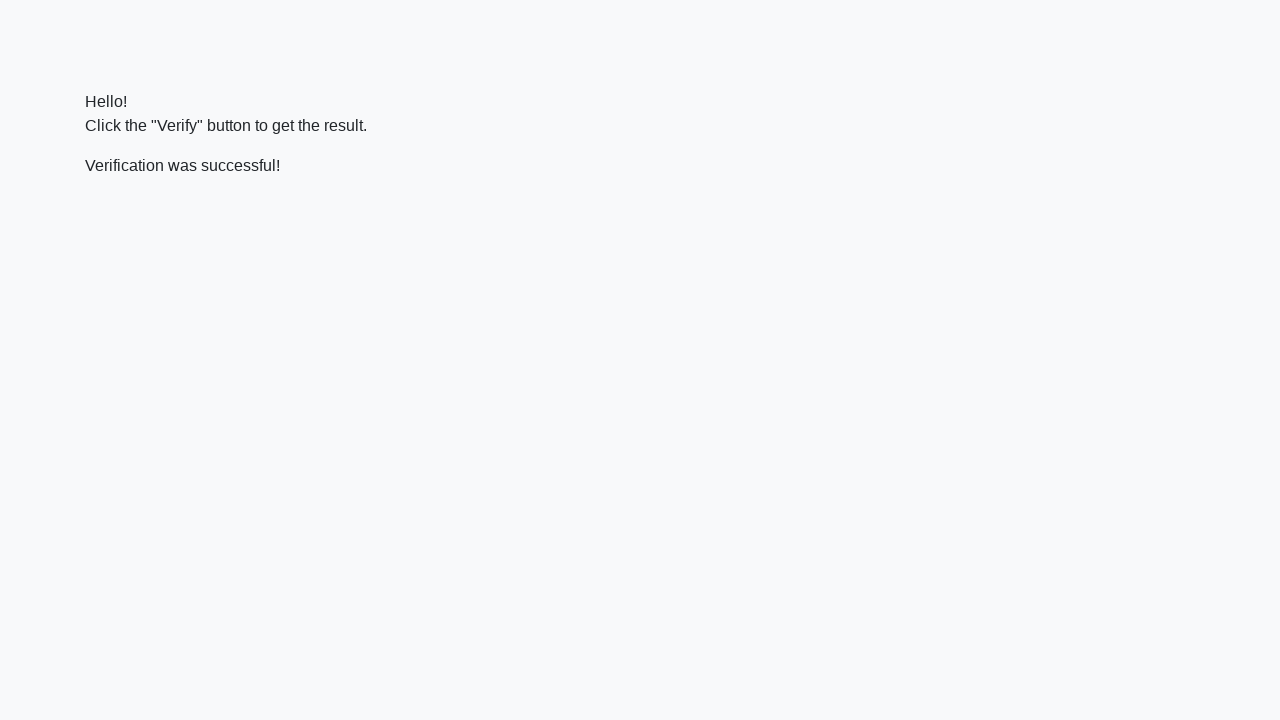

Located verification message element
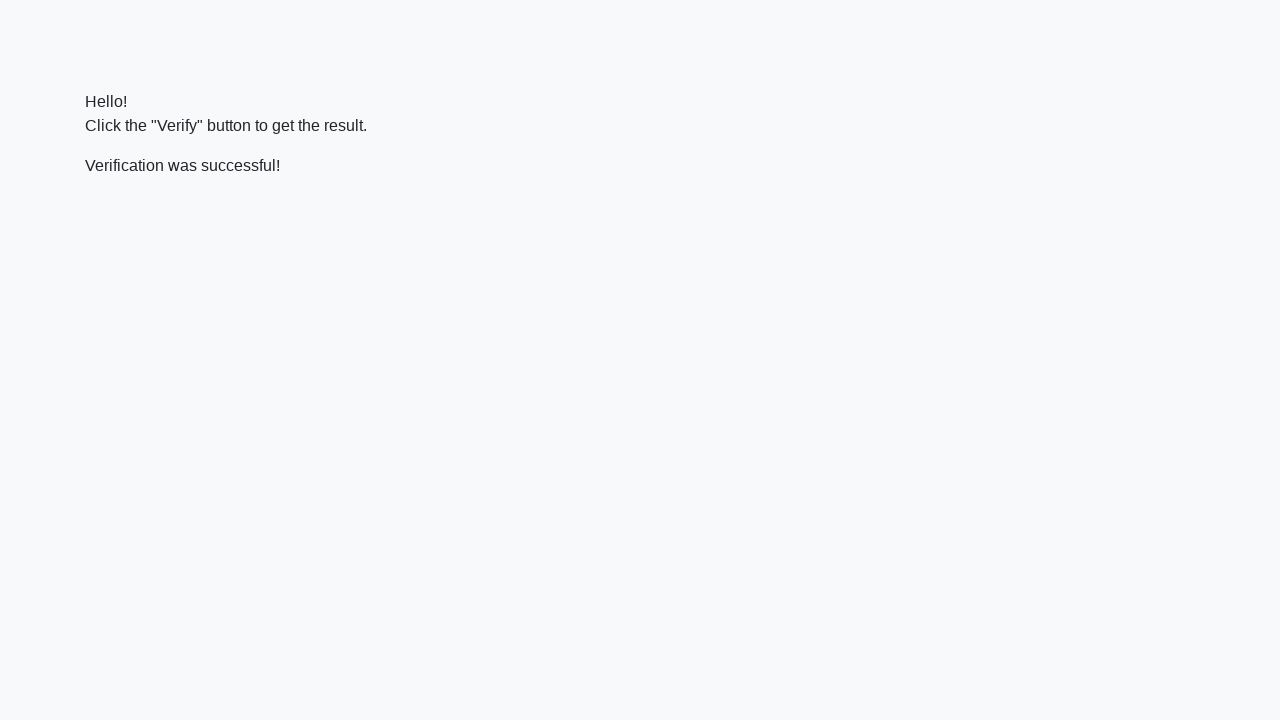

Verified success message contains 'successful' text
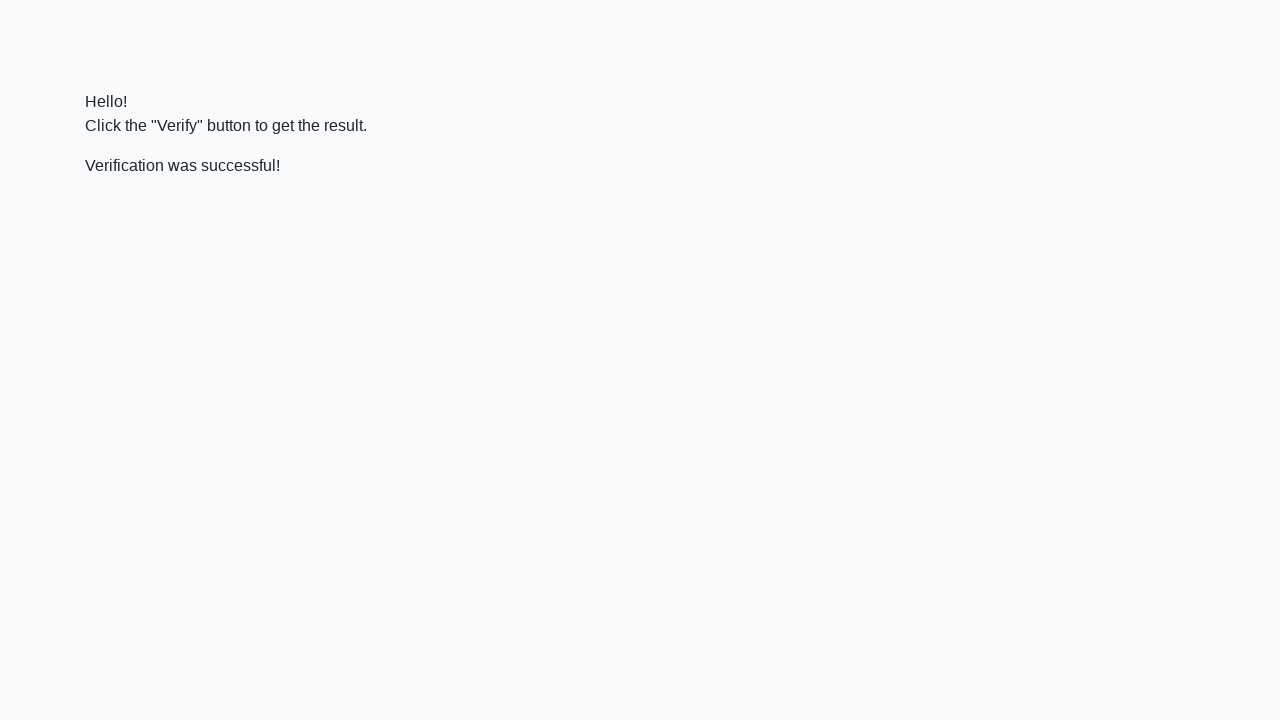

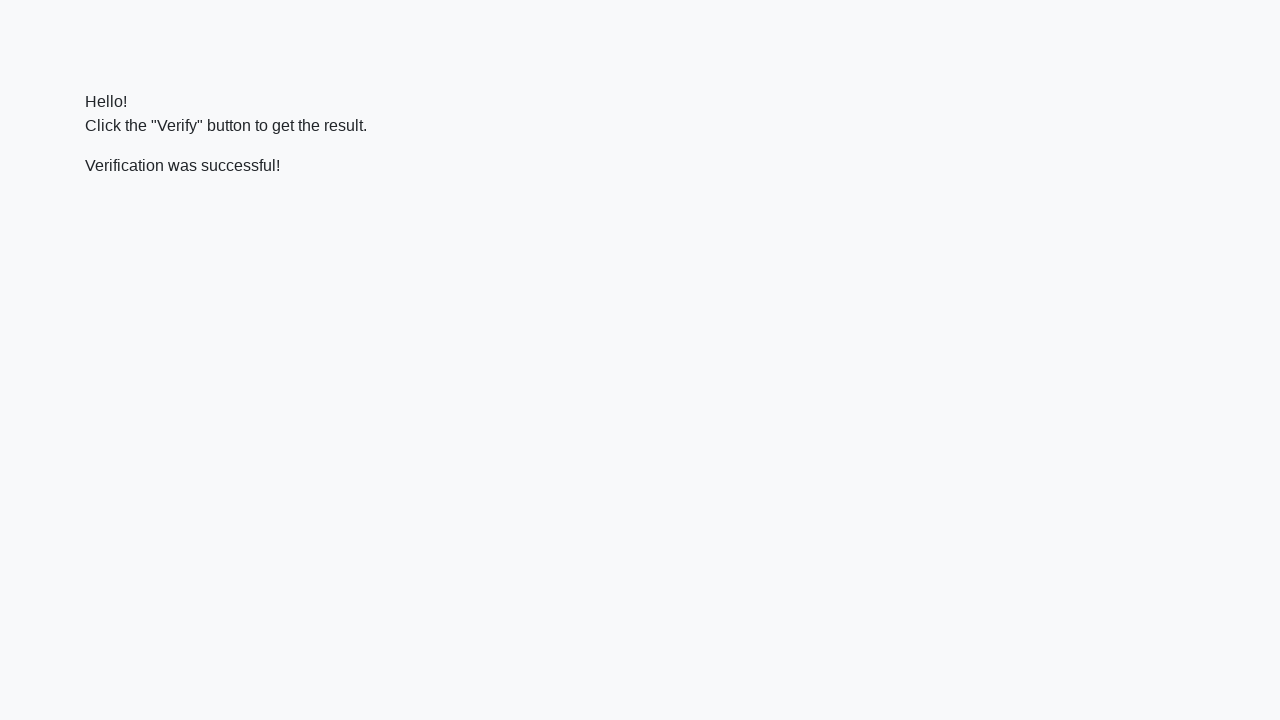